Tests checkbox and radio button interactions within an iframe on the jQuery UI demo page

Starting URL: https://jqueryui.com/checkboxradio

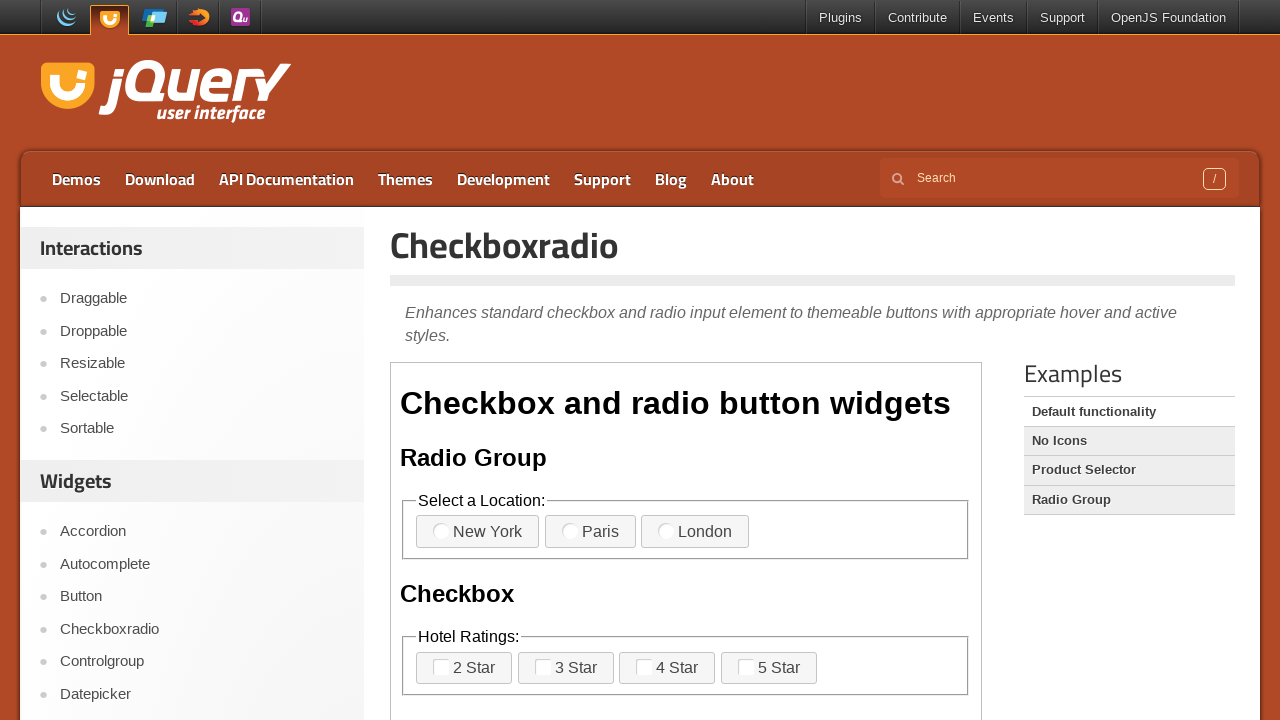

Located iframe containing checkbox/radio demo
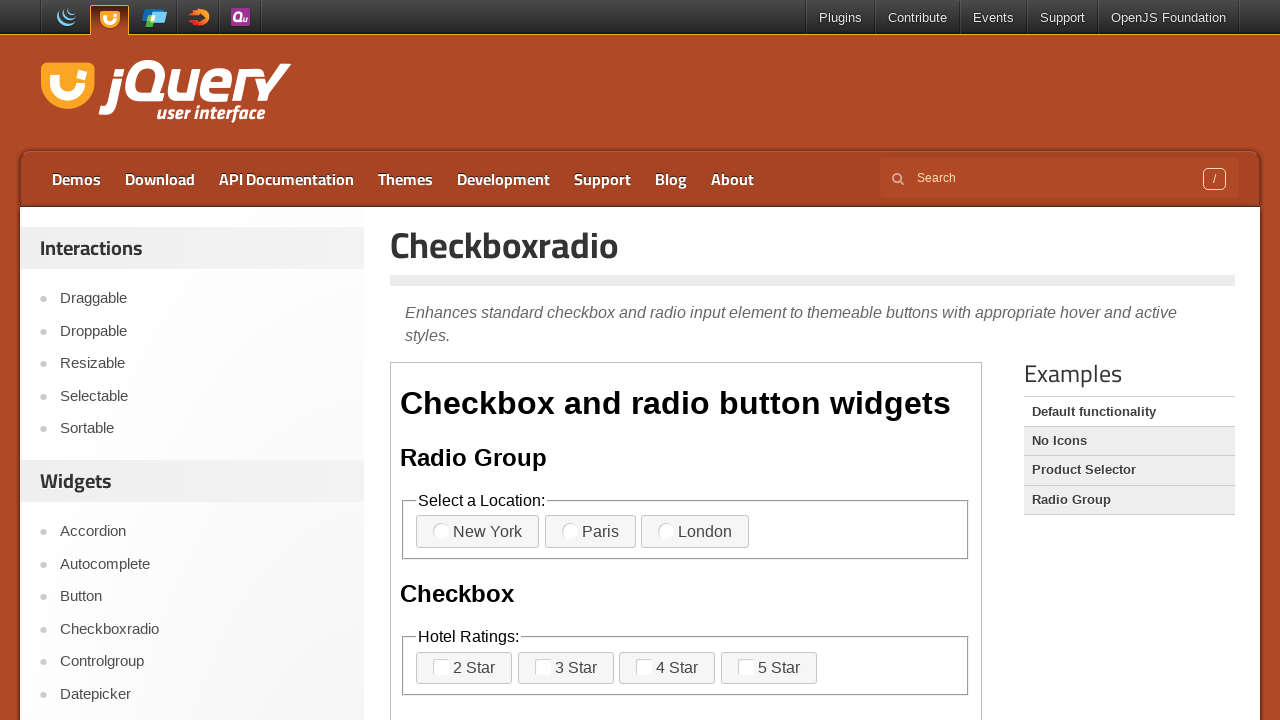

Clicked radio button in first fieldset at (695, 532) on iframe >> nth=0 >> internal:control=enter-frame >> xpath=//body/div[1]/fieldset[
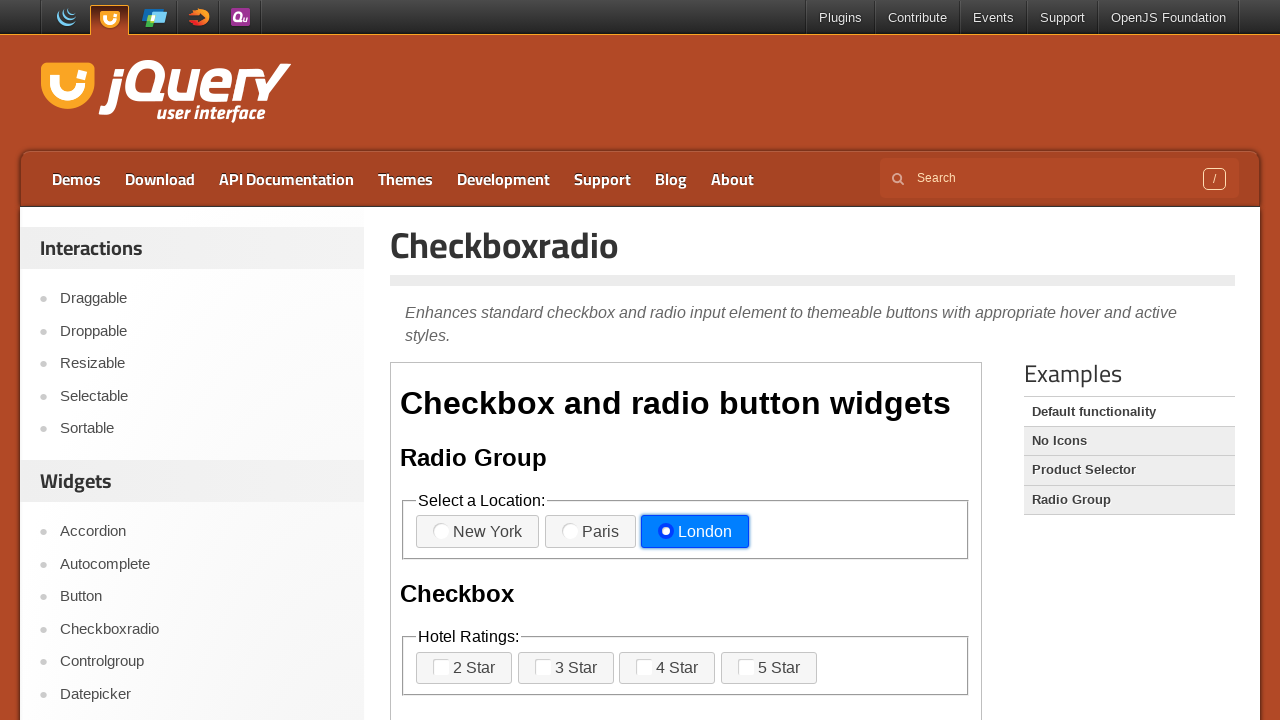

Clicked first checkbox in second fieldset at (644, 667) on iframe >> nth=0 >> internal:control=enter-frame >> xpath=//body[1]/div[1]/fields
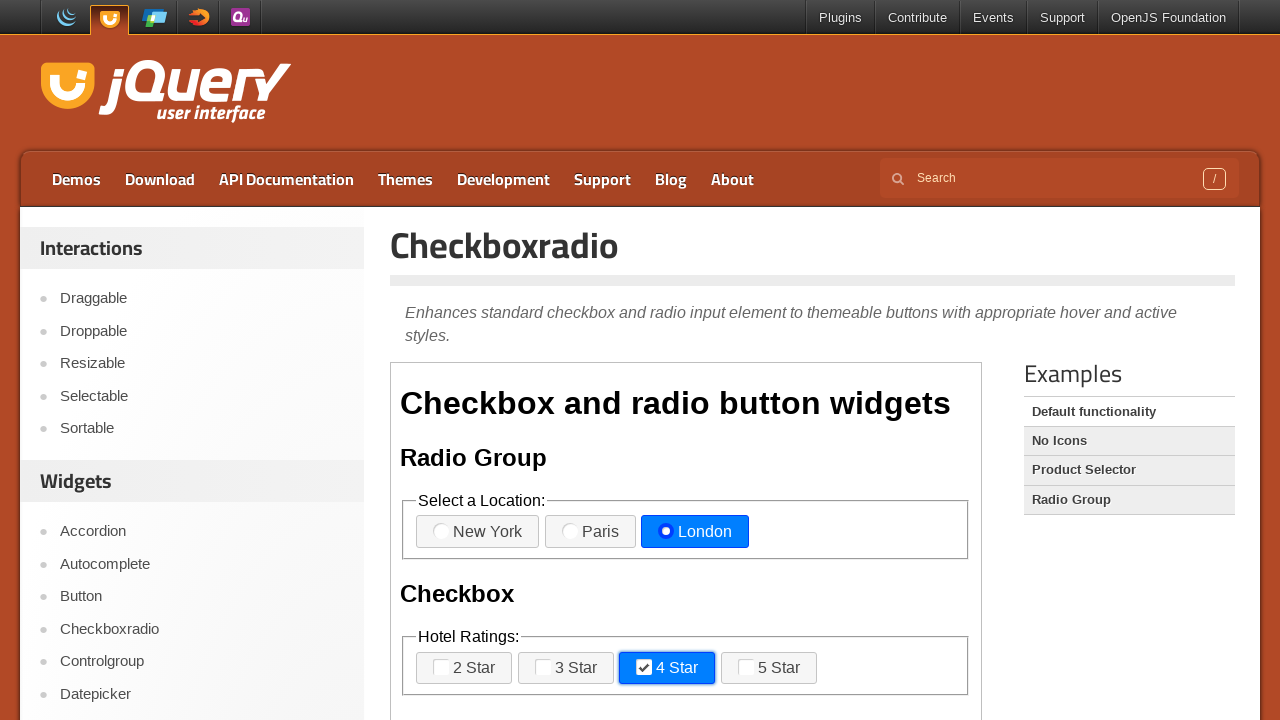

Clicked second checkbox in second fieldset at (746, 667) on iframe >> nth=0 >> internal:control=enter-frame >> xpath=//body[1]/div[1]/fields
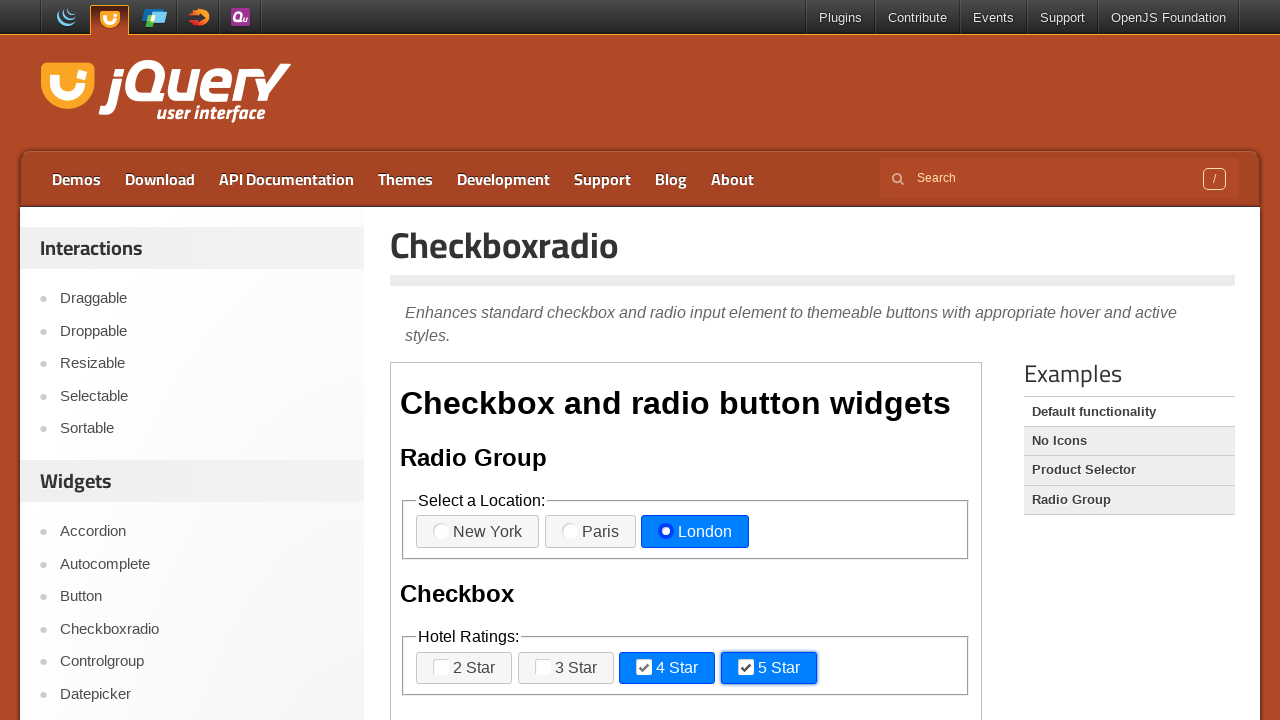

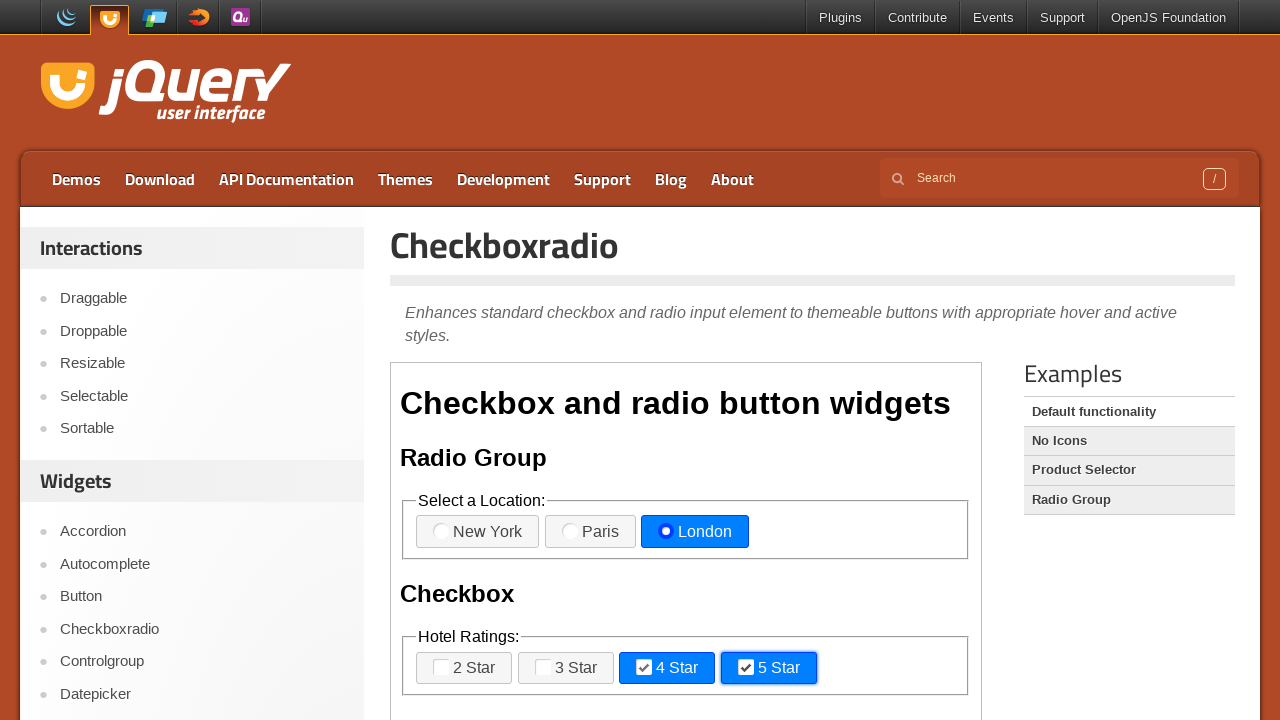